Tests that the currently applied filter is highlighted in the filter bar

Starting URL: https://demo.playwright.dev/todomvc

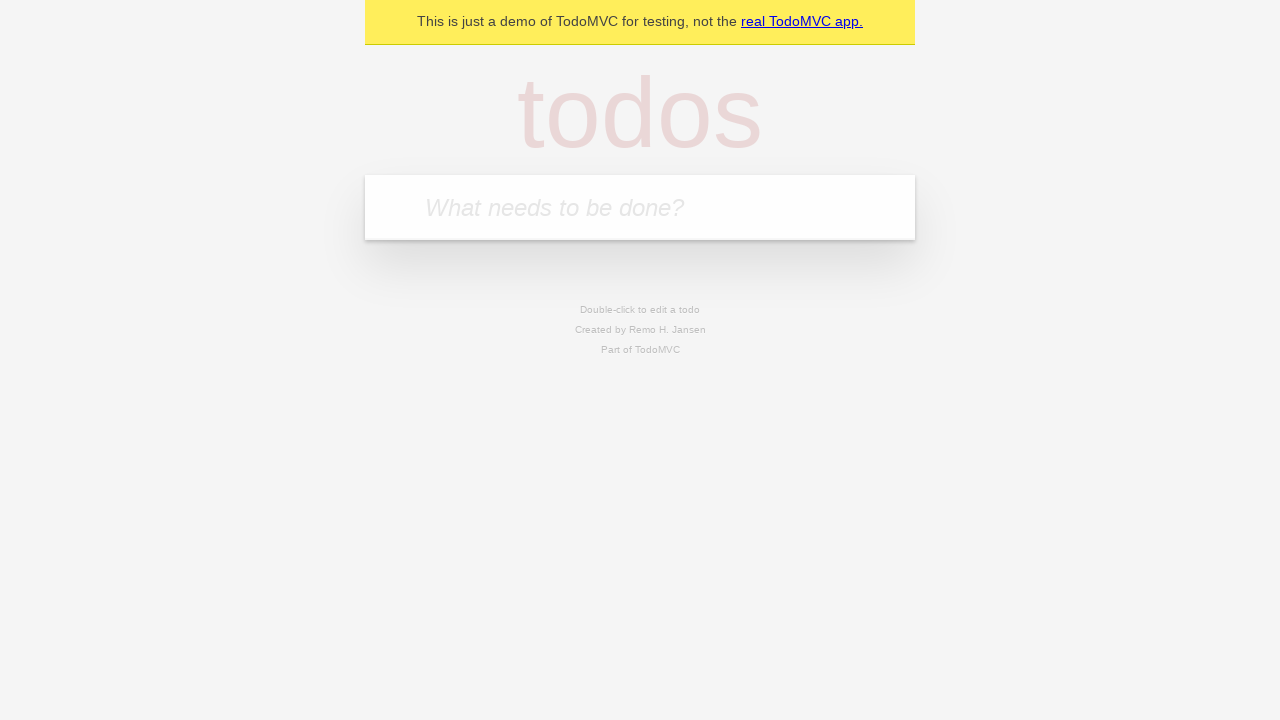

Filled new todo input with 'buy some cheese' on .new-todo
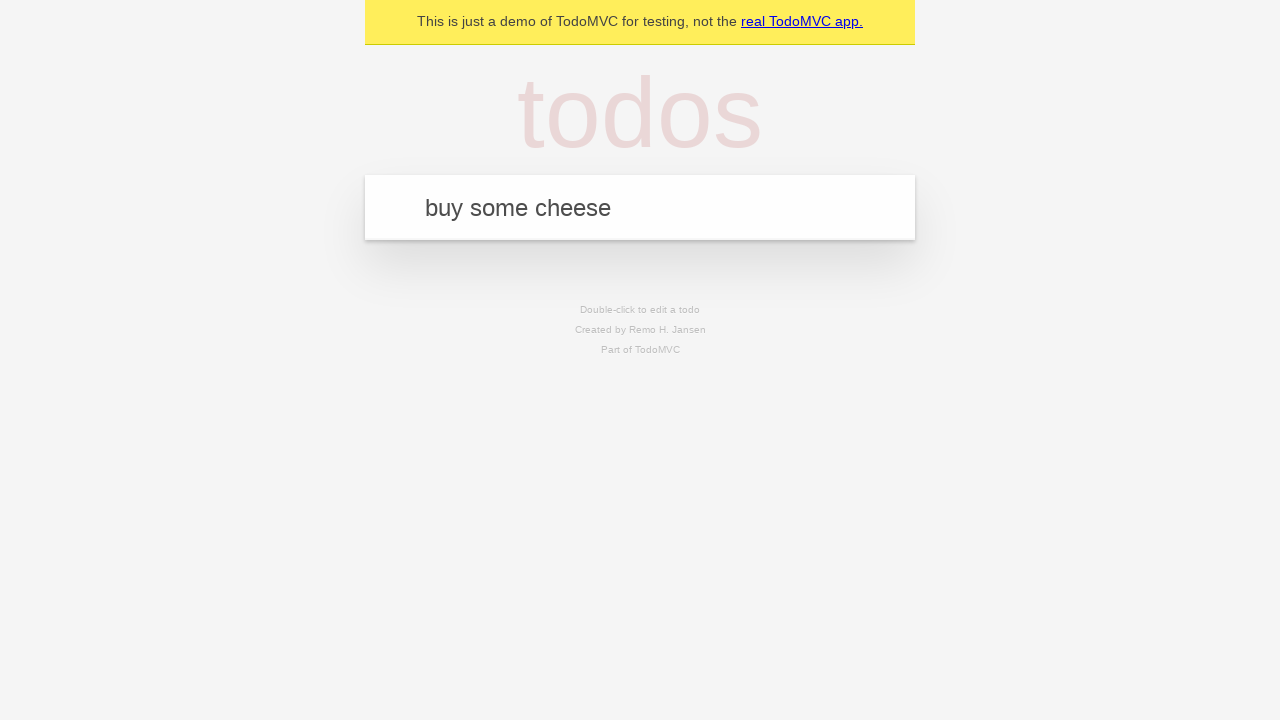

Pressed Enter to create first todo on .new-todo
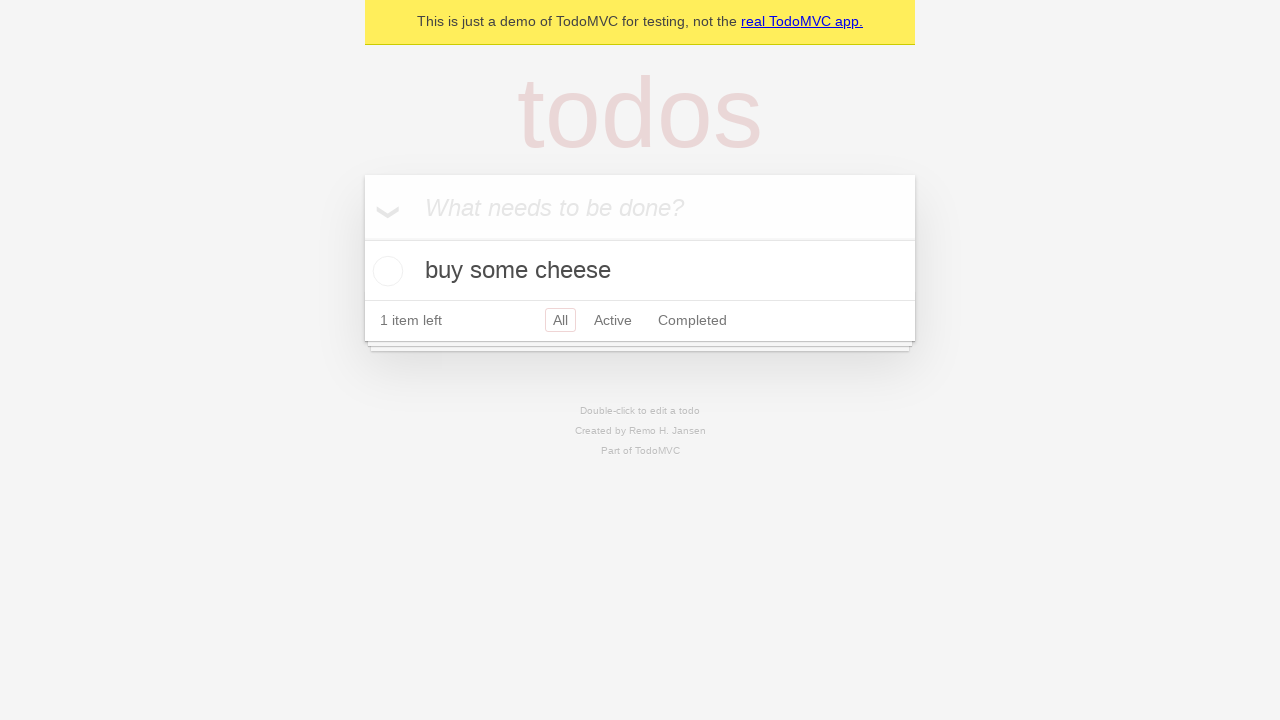

Filled new todo input with 'feed the cat' on .new-todo
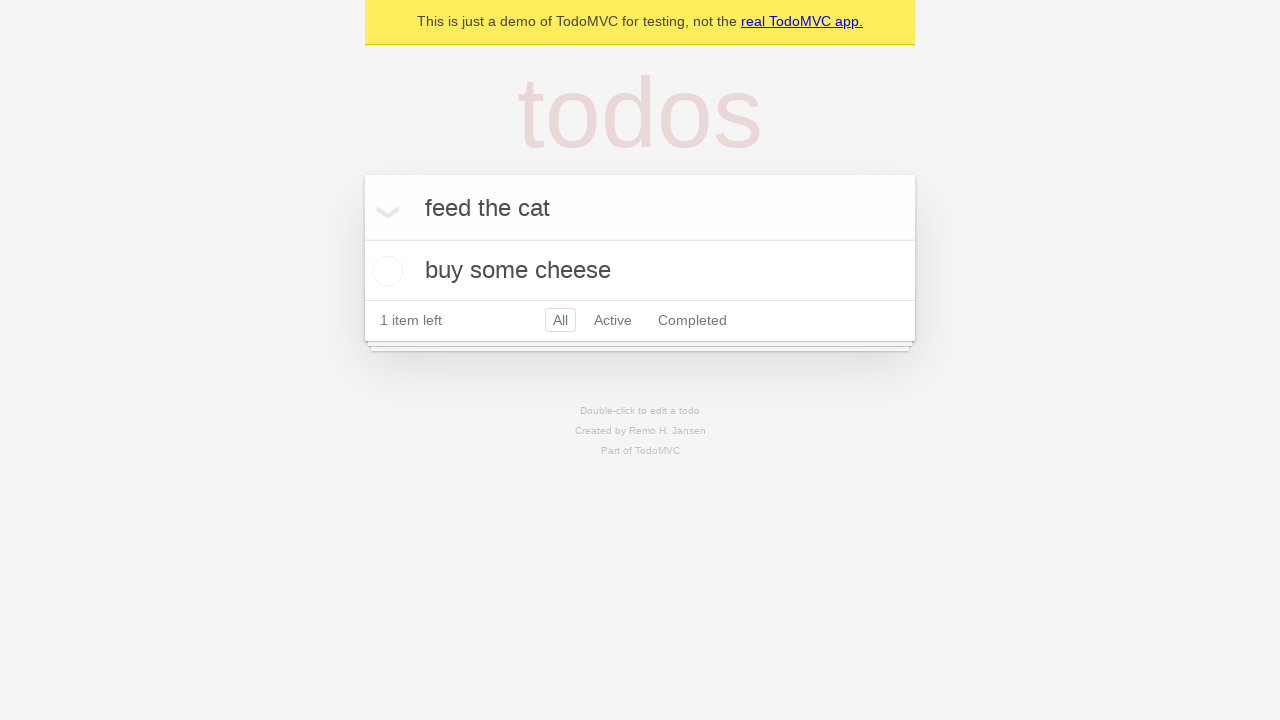

Pressed Enter to create second todo on .new-todo
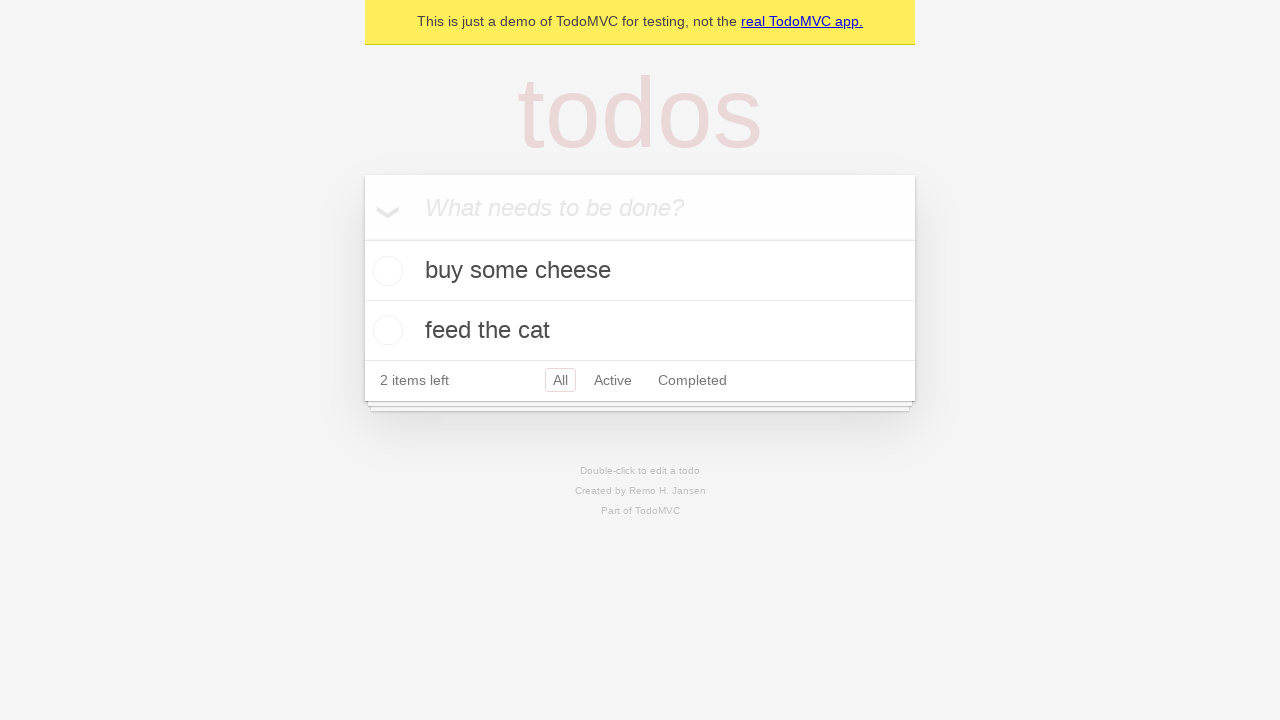

Filled new todo input with 'book a doctors appointment' on .new-todo
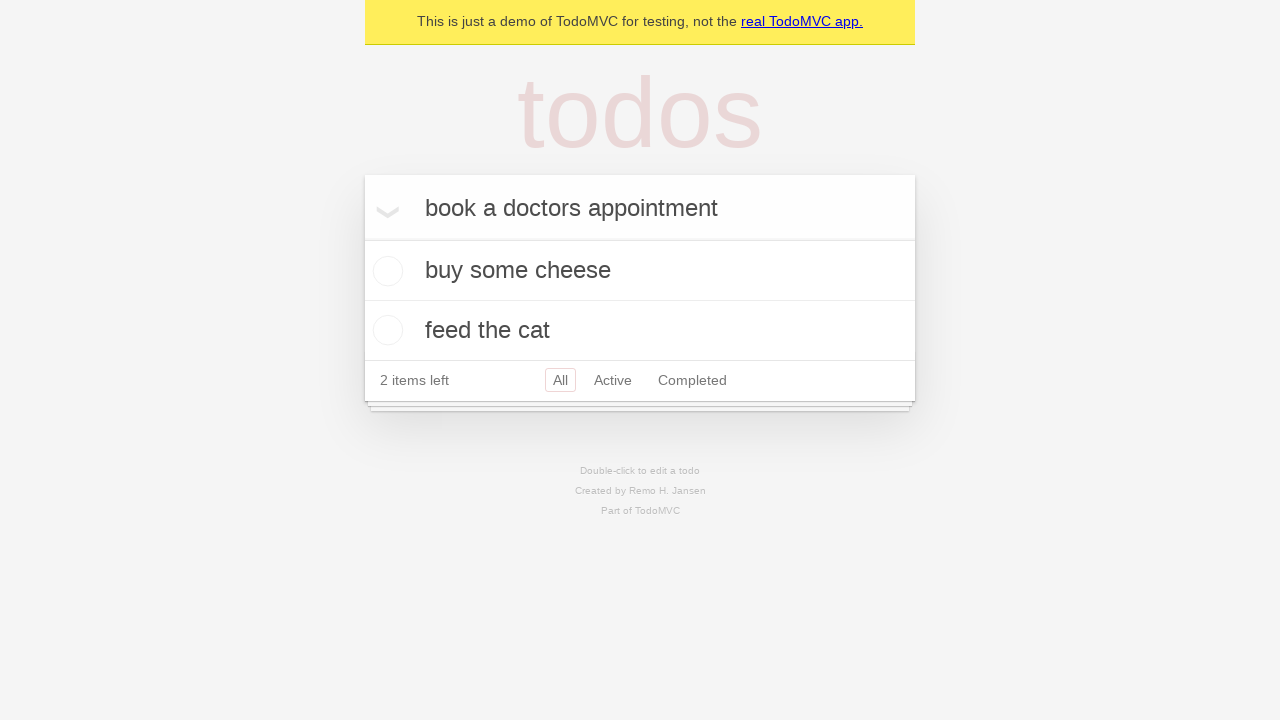

Pressed Enter to create third todo on .new-todo
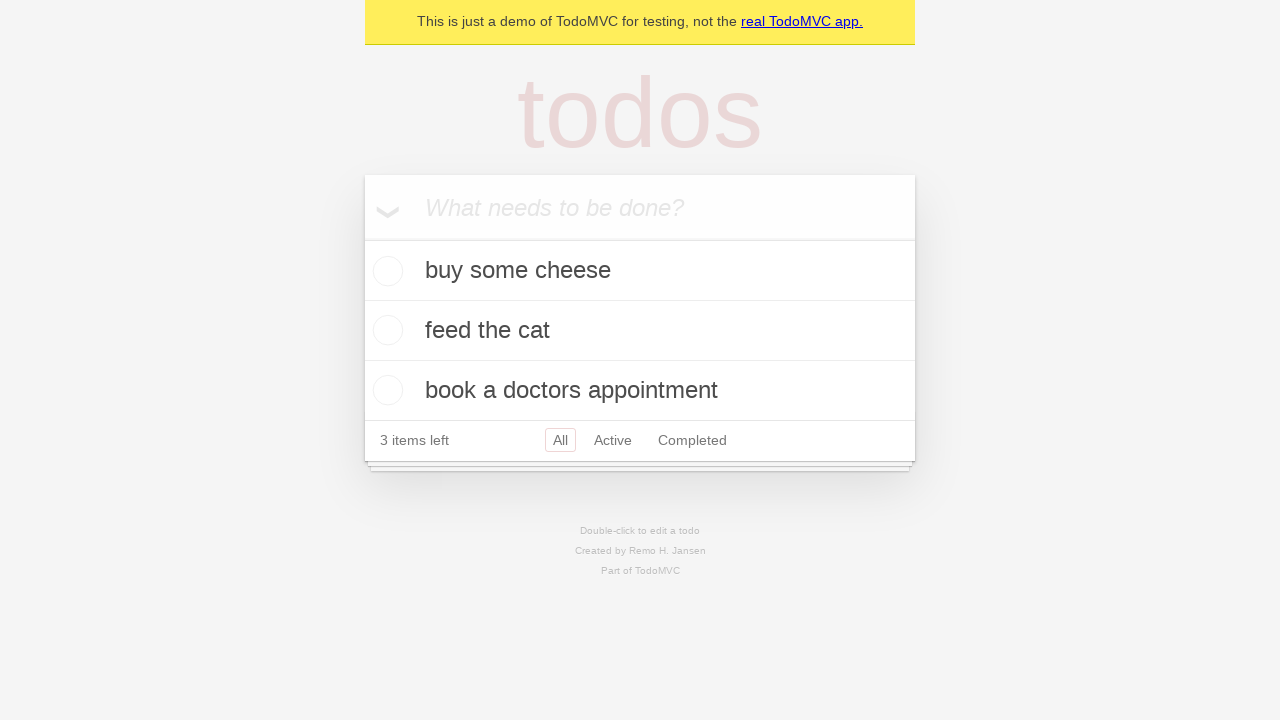

Waited for all three todos to be created in the list
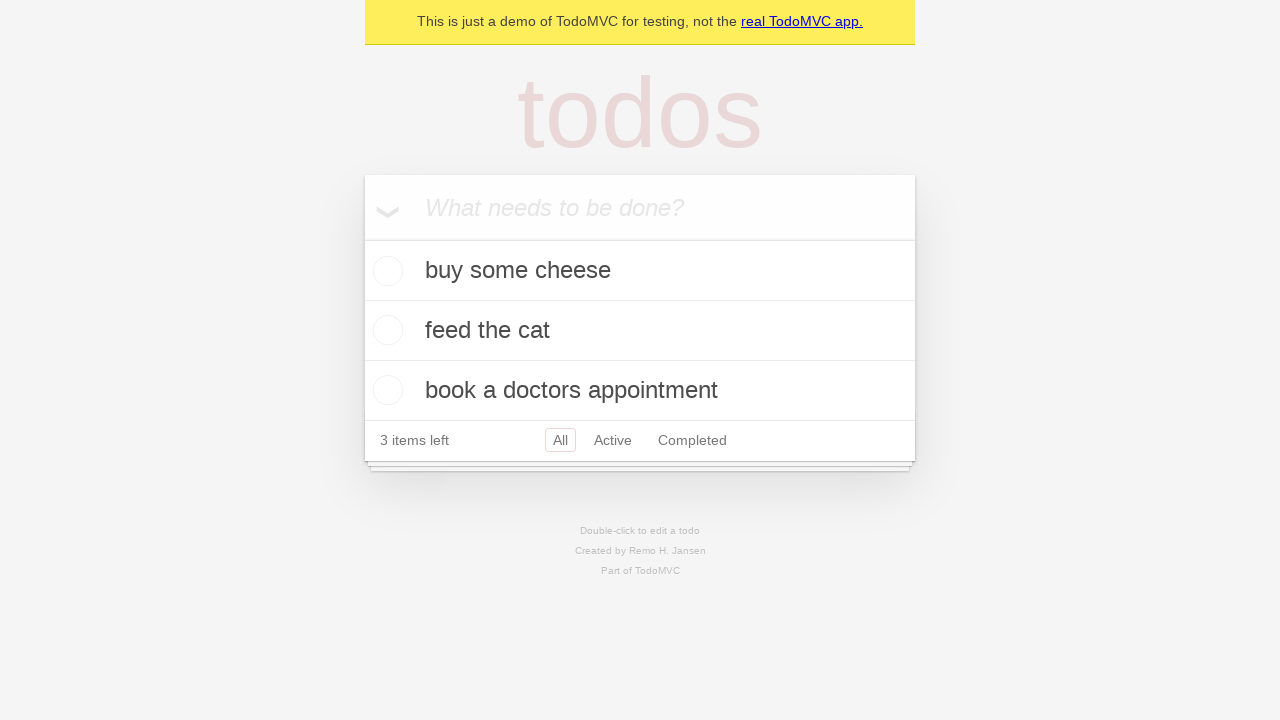

Clicked Active filter in the filter bar at (613, 440) on .filters >> text=Active
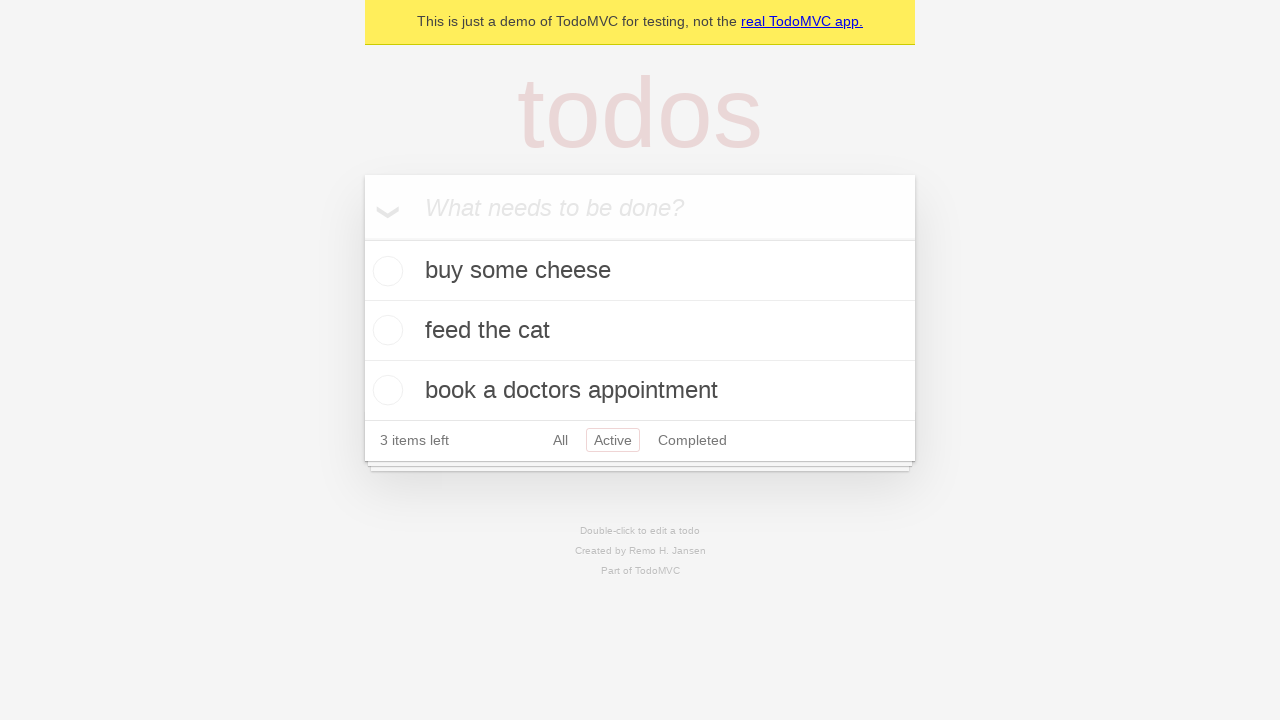

Clicked Completed filter in the filter bar to verify highlighting at (692, 440) on .filters >> text=Completed
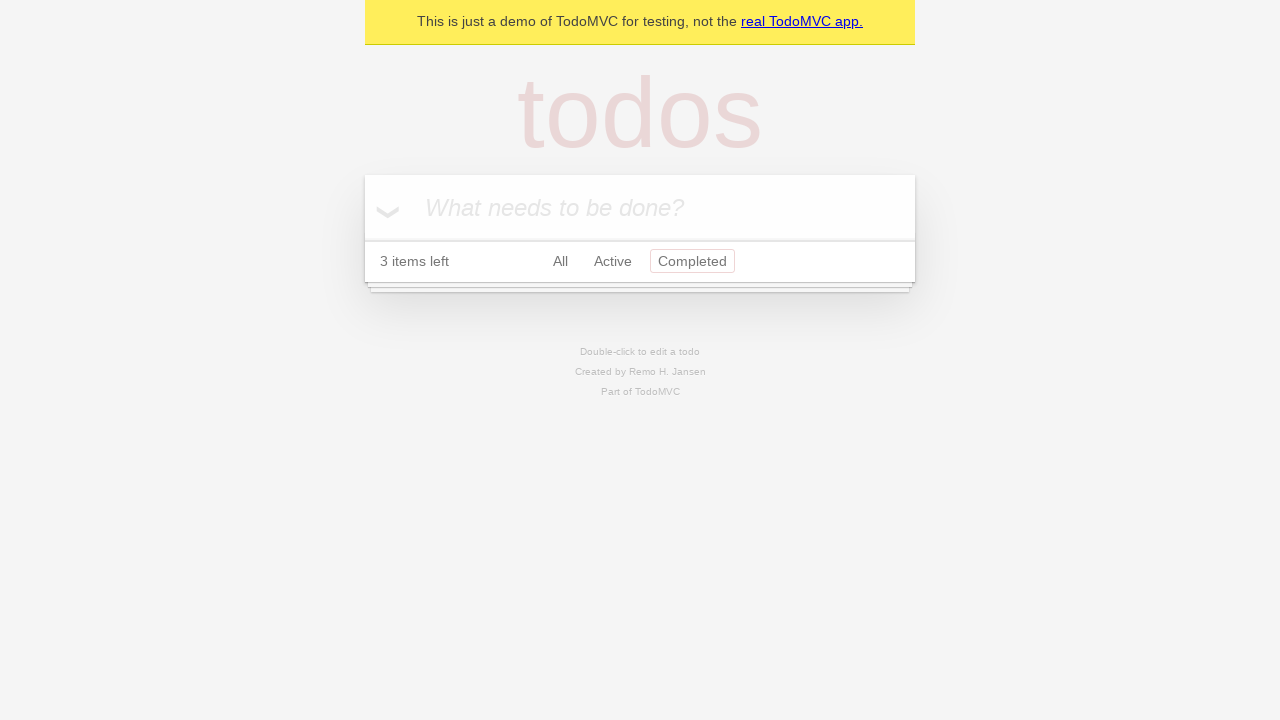

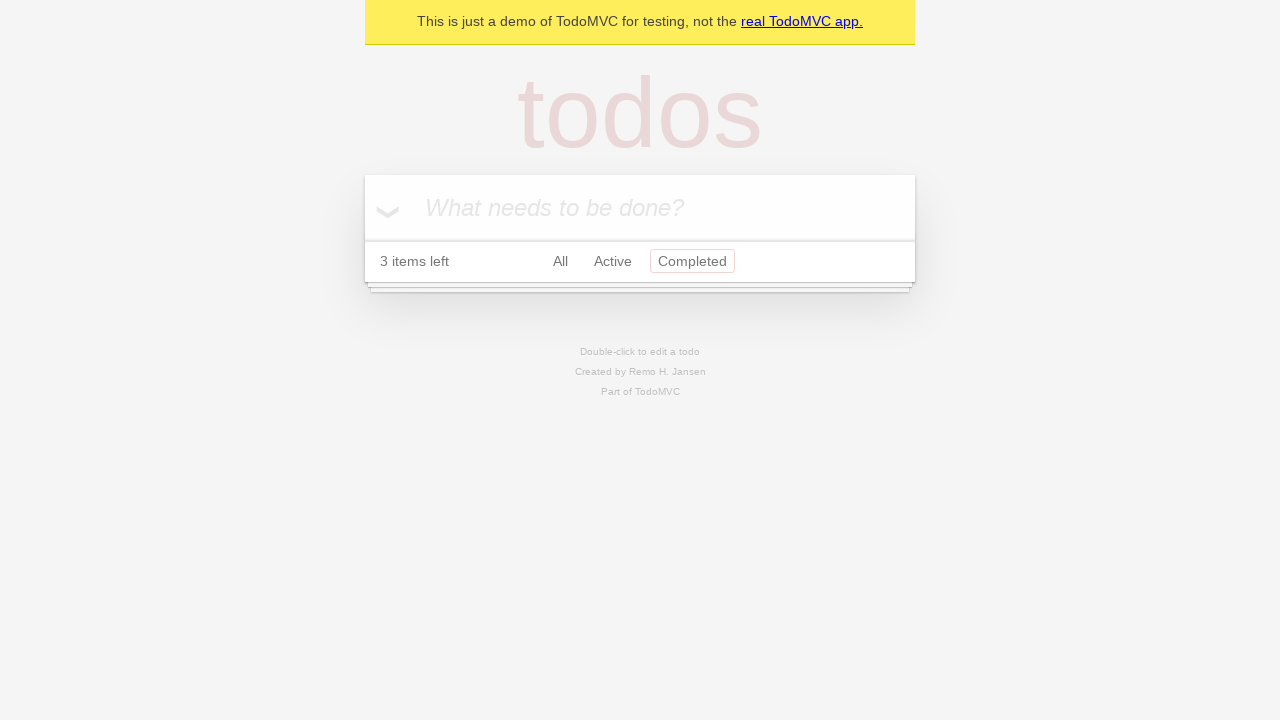